Tests the subtraction functionality of an online calculator by entering two numbers and clicking the subtract button, then verifying the result.

Starting URL: https://antoniotrindade.com.br/treinoautomacao/desafiosoma.html

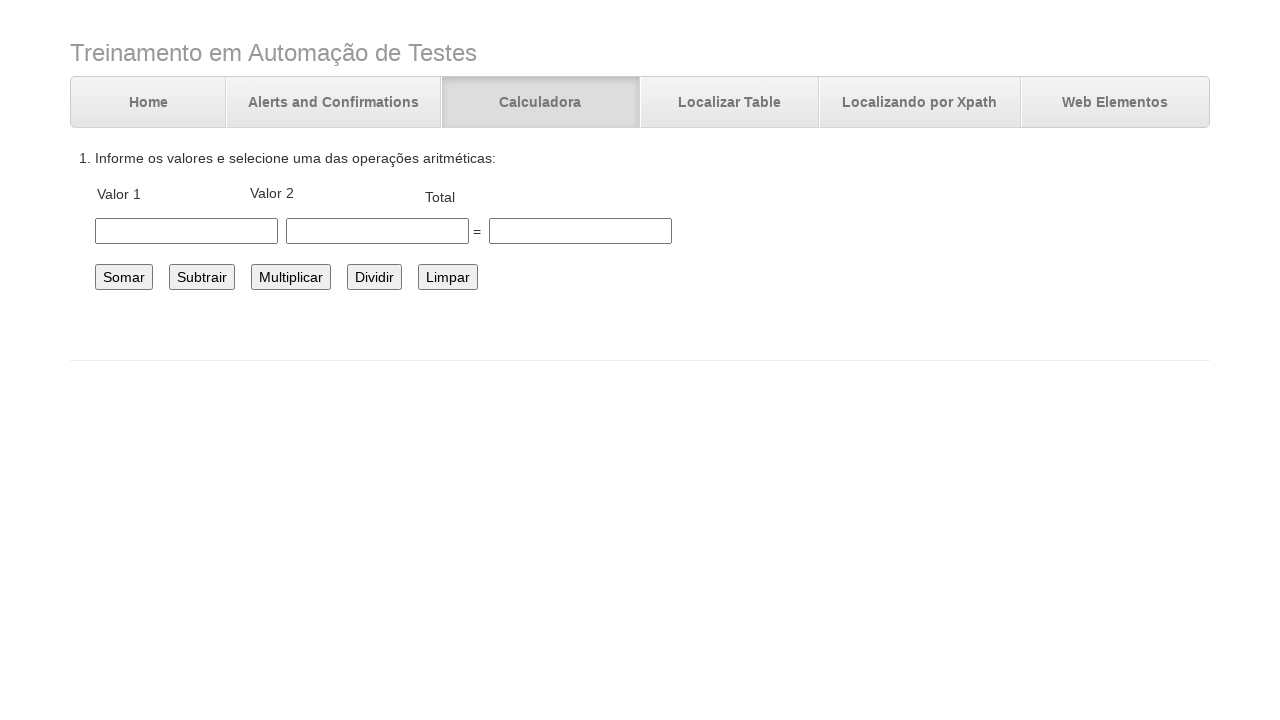

Filled first number field with 60.0 on //*[@id='number1']
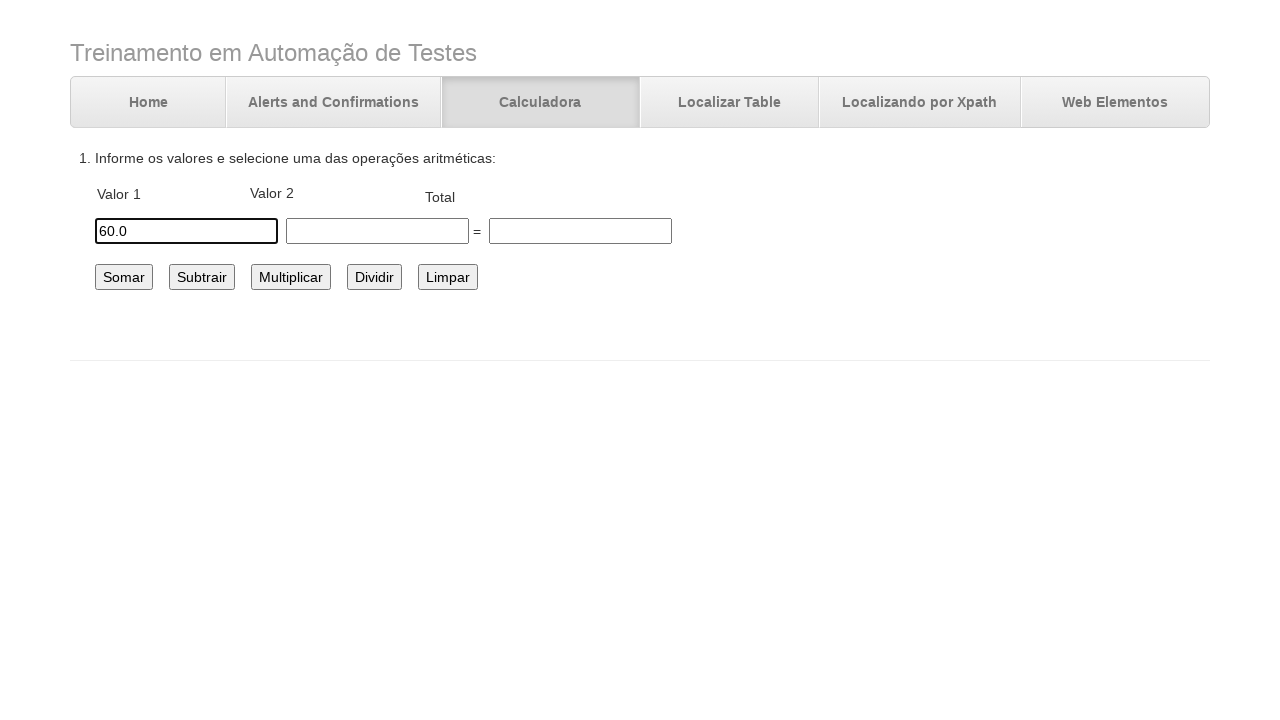

Filled second number field with 45.5 on #number2
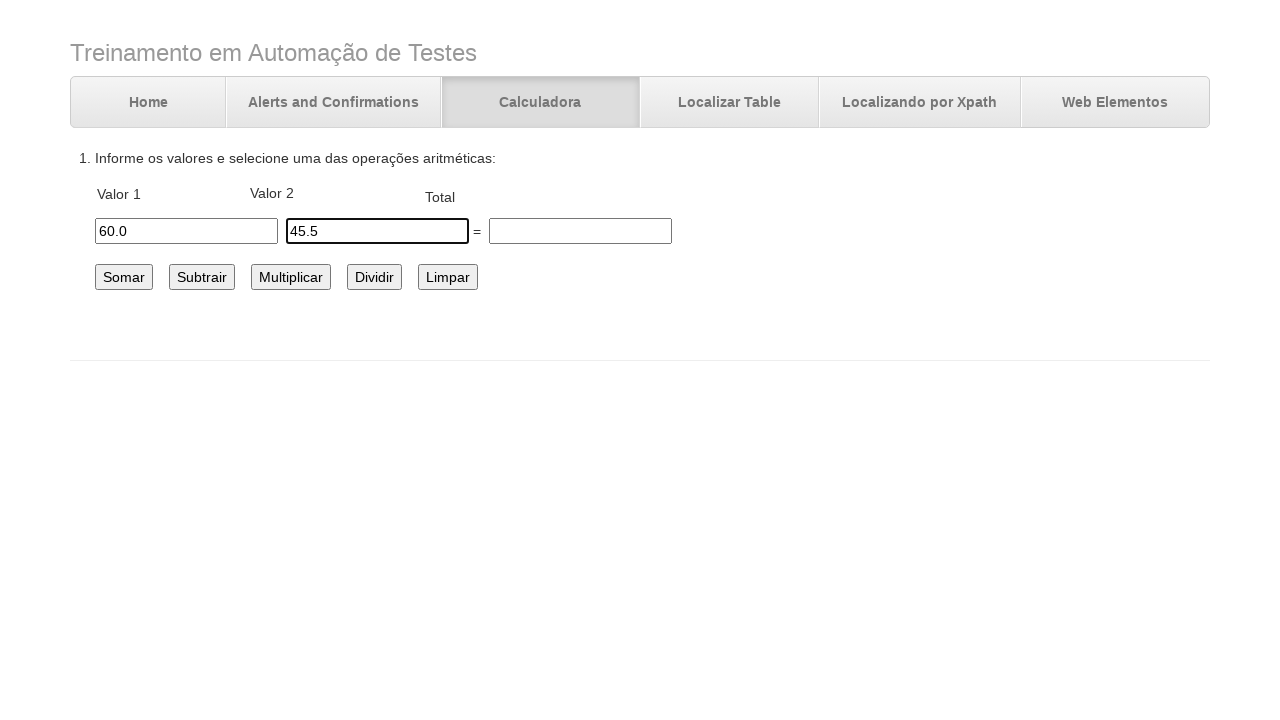

Clicked the subtract button at (202, 277) on #subtrair
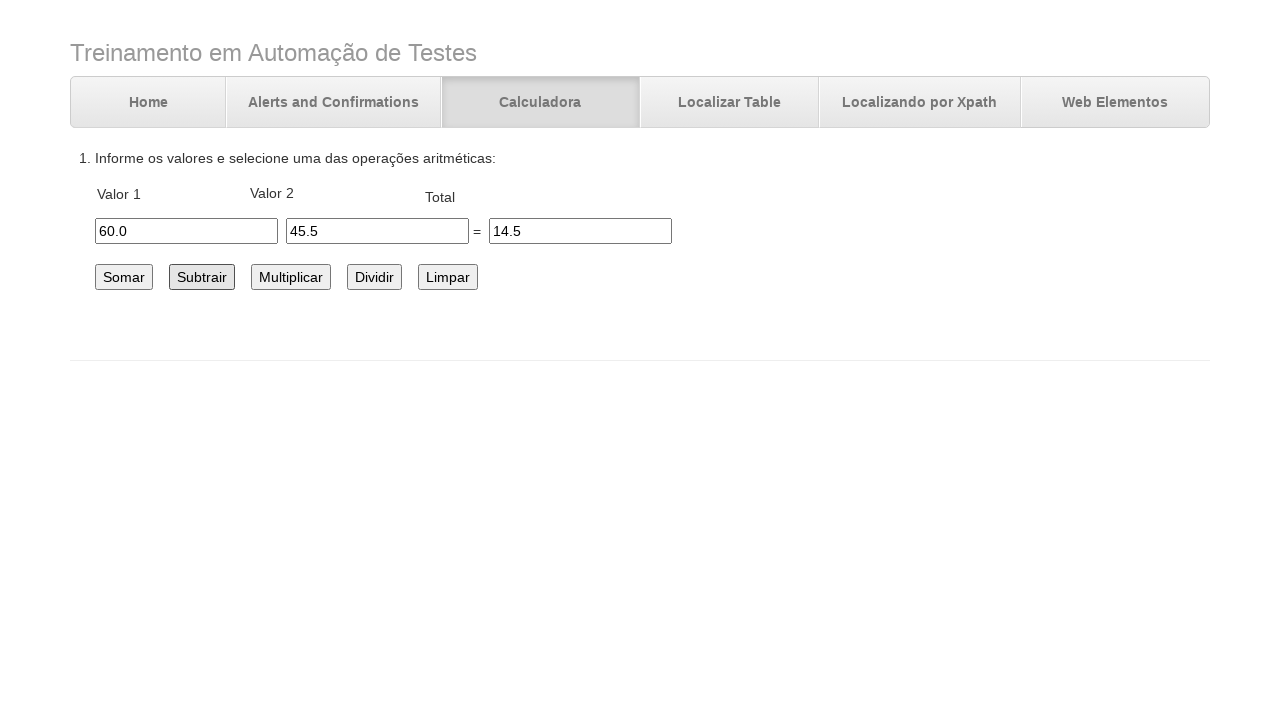

Result element loaded and is visible
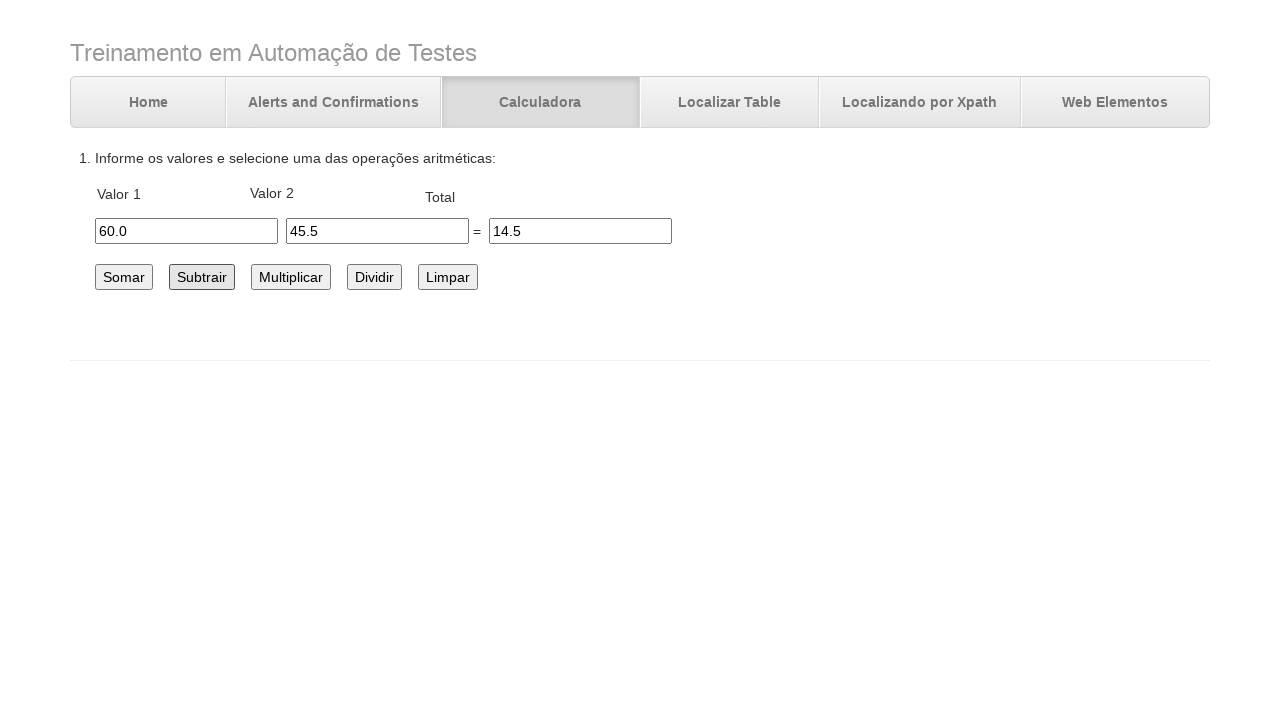

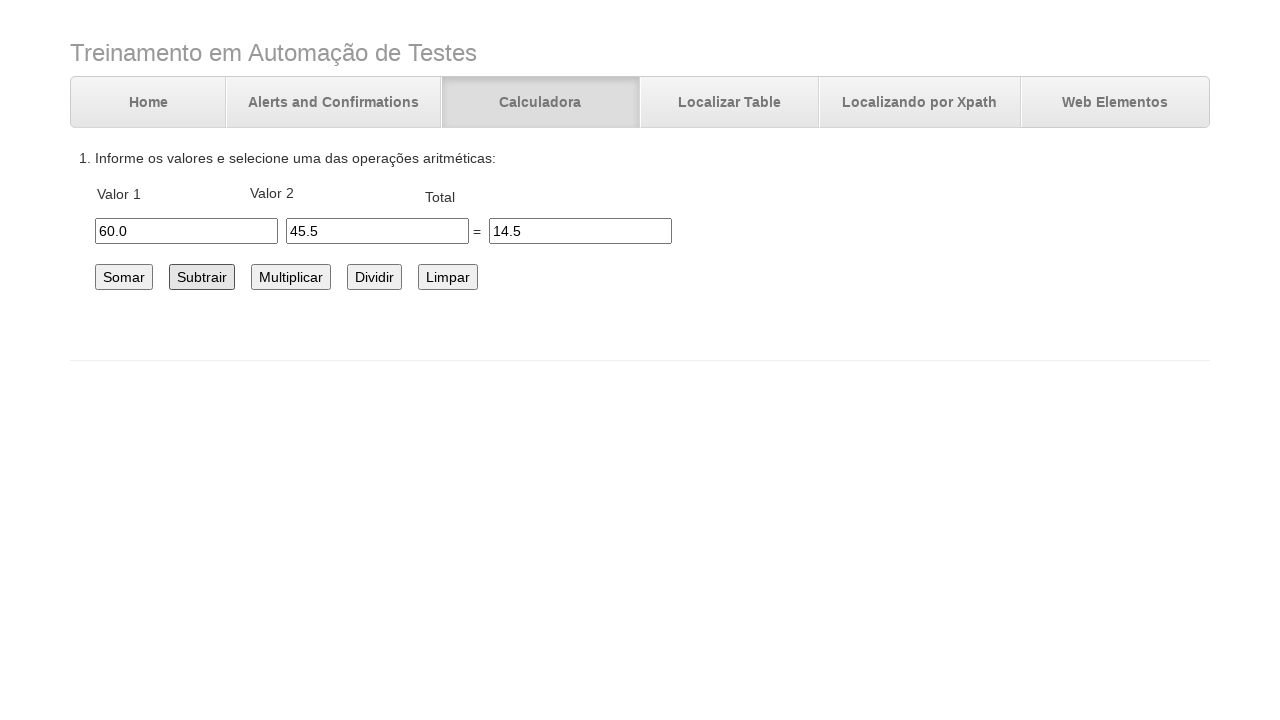